Tests dynamic control functionality by clicking a Remove button to remove a checkbox element, waiting for the loading indicator to appear and disappear, verifying the checkbox is gone, then clicking Add to restore it and verifying it reappears.

Starting URL: http://the-internet.herokuapp.com/dynamic_controls

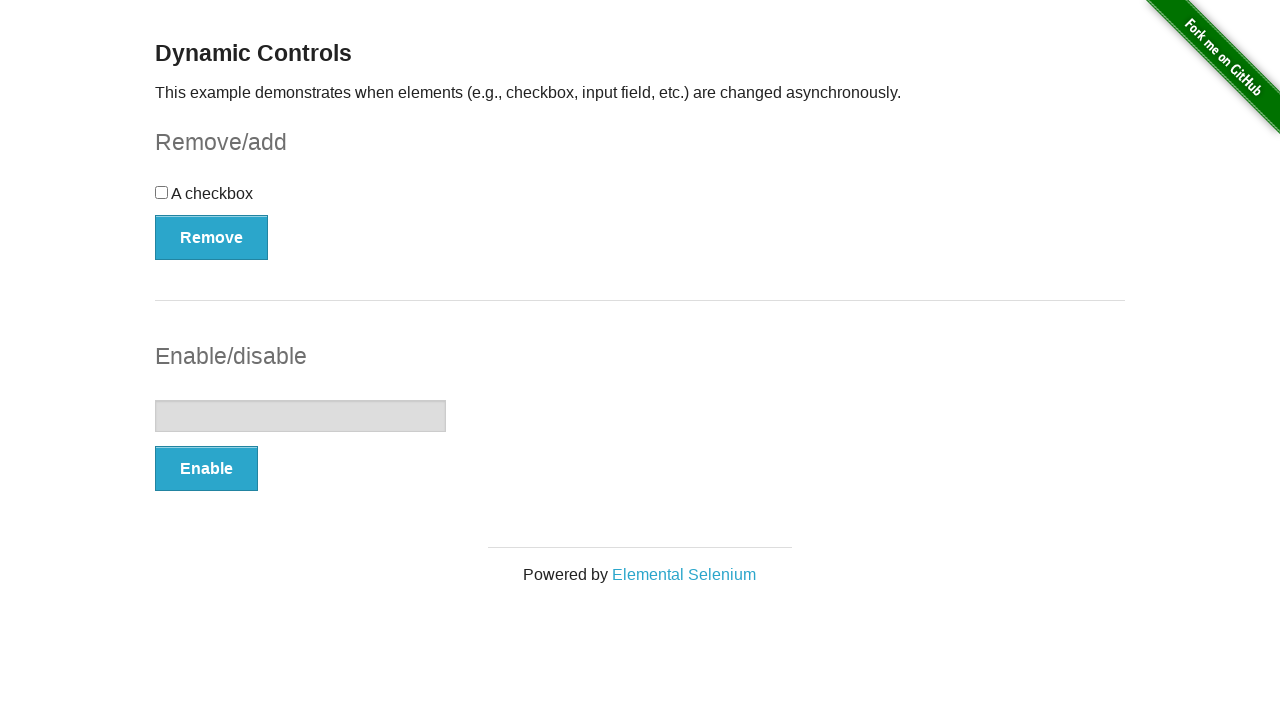

Waited for checkbox element to be present in DOM
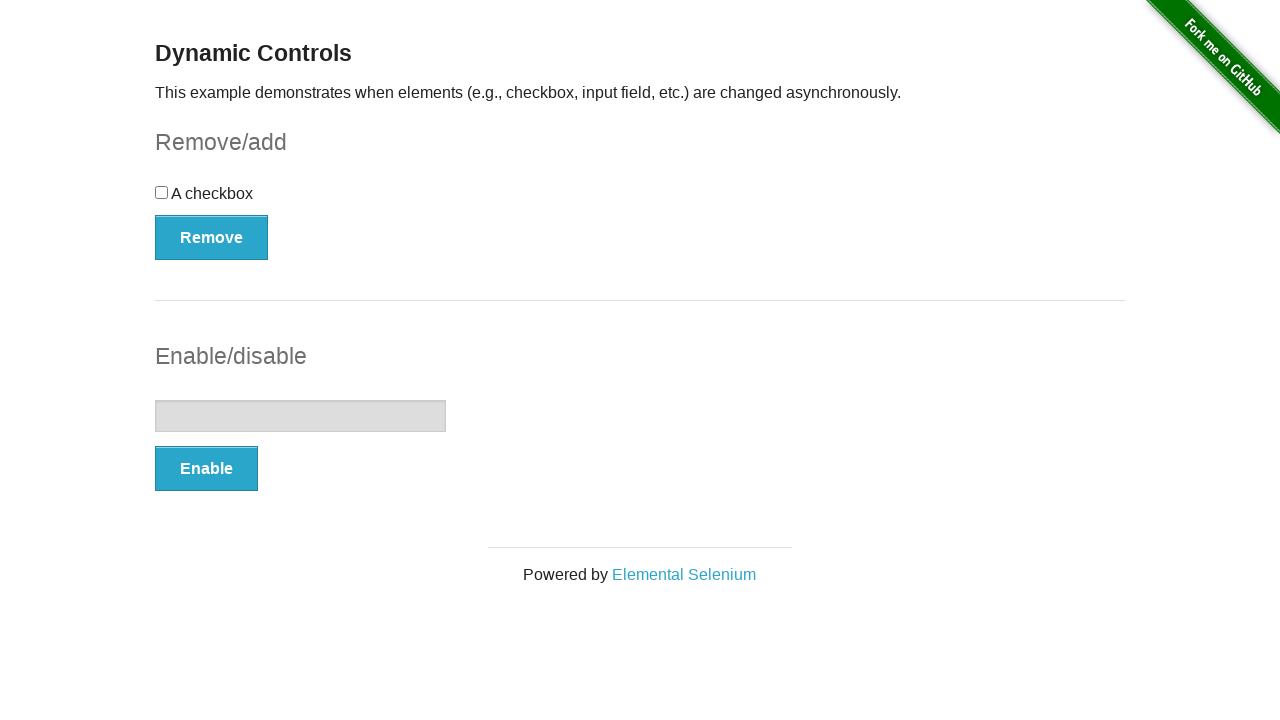

Verified checkbox is visible on initial page load
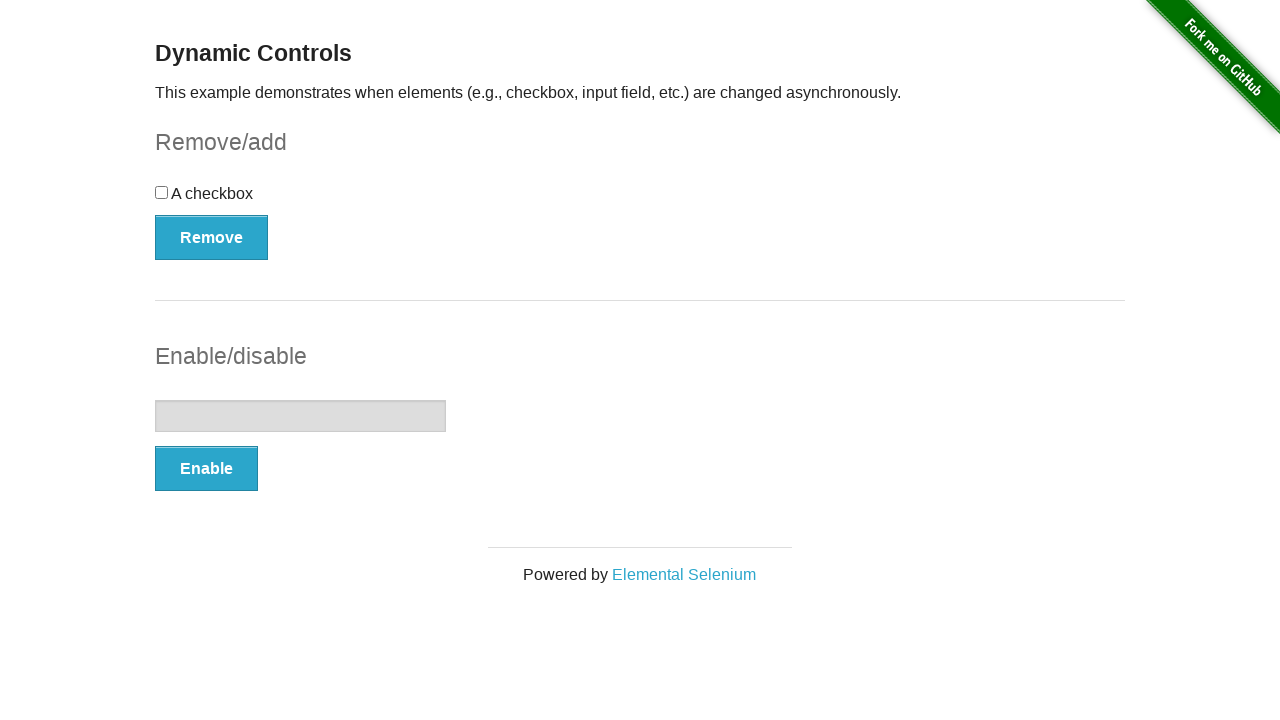

Clicked Remove button to remove checkbox element at (212, 237) on xpath=//button[text()='Remove']
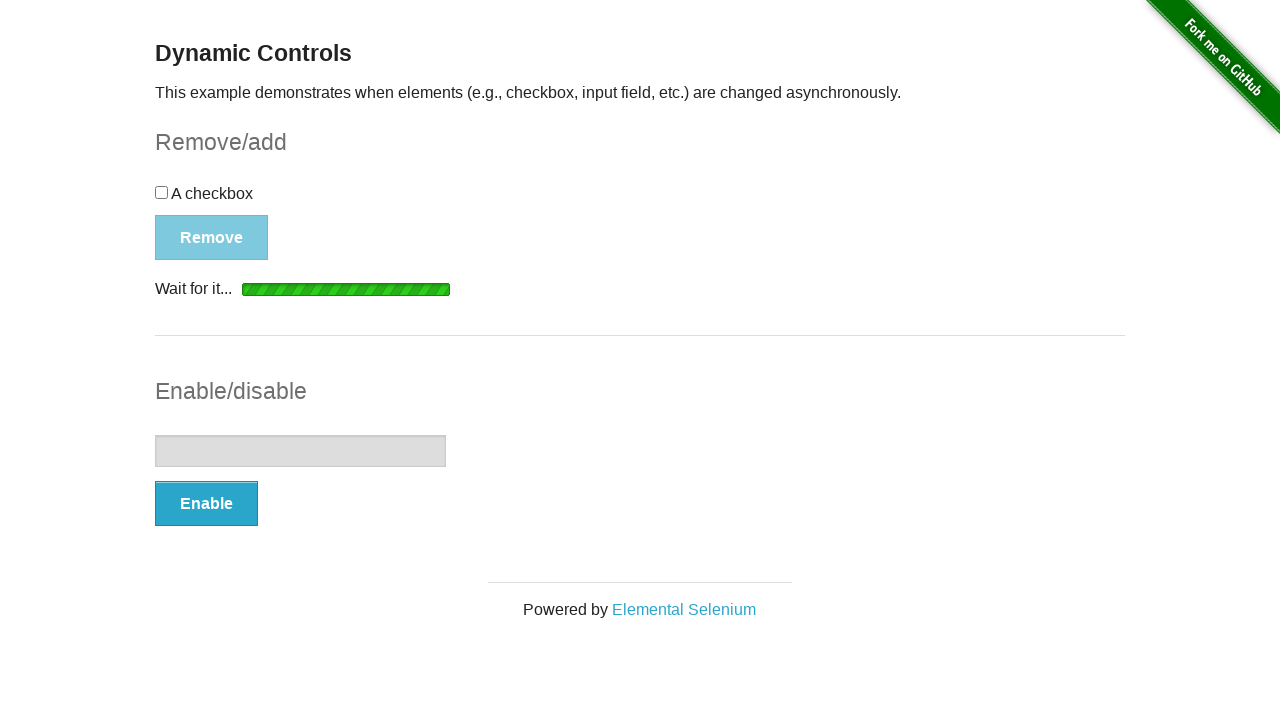

Loading indicator appeared after clicking Remove
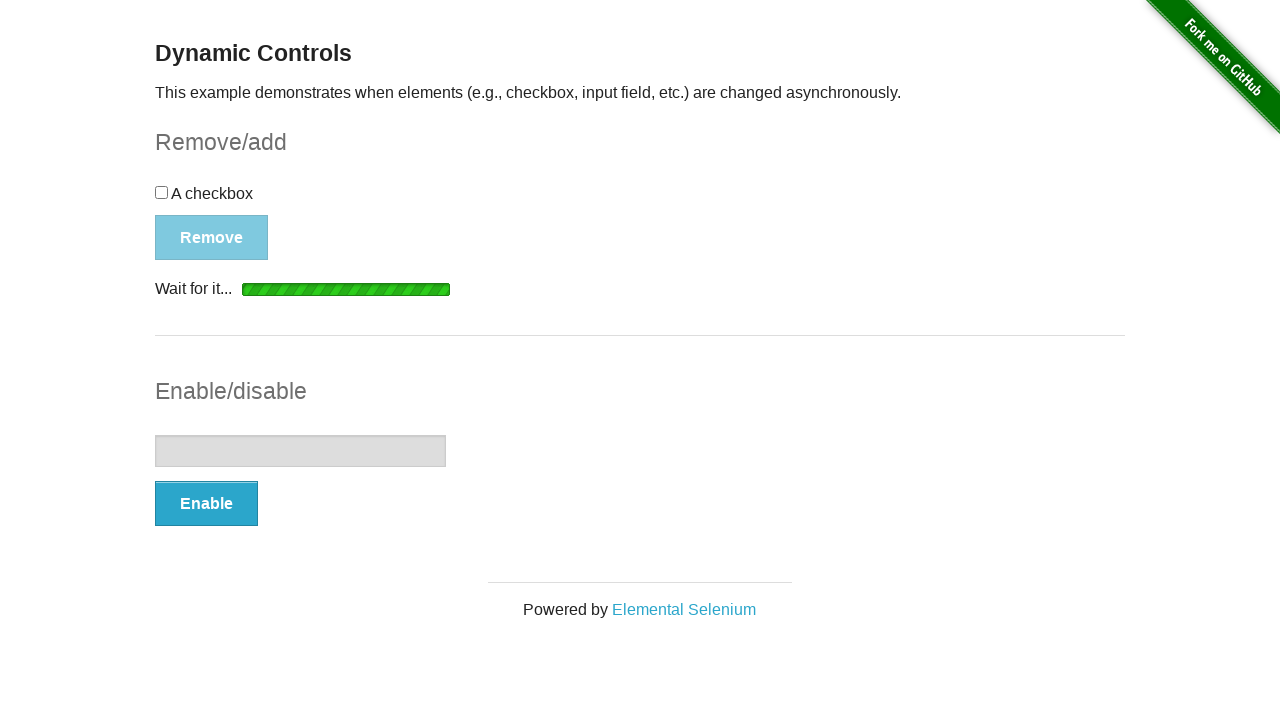

Loading indicator disappeared, removal operation completed
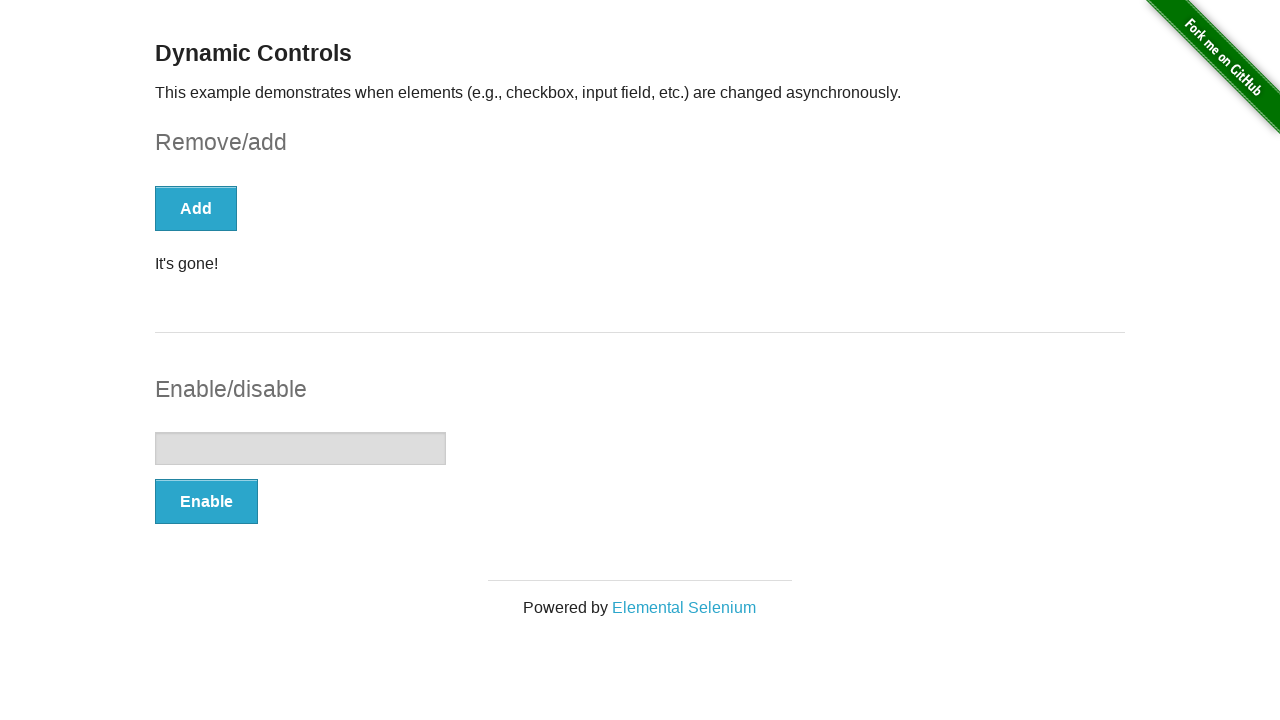

Verified checkbox element has been removed from the page
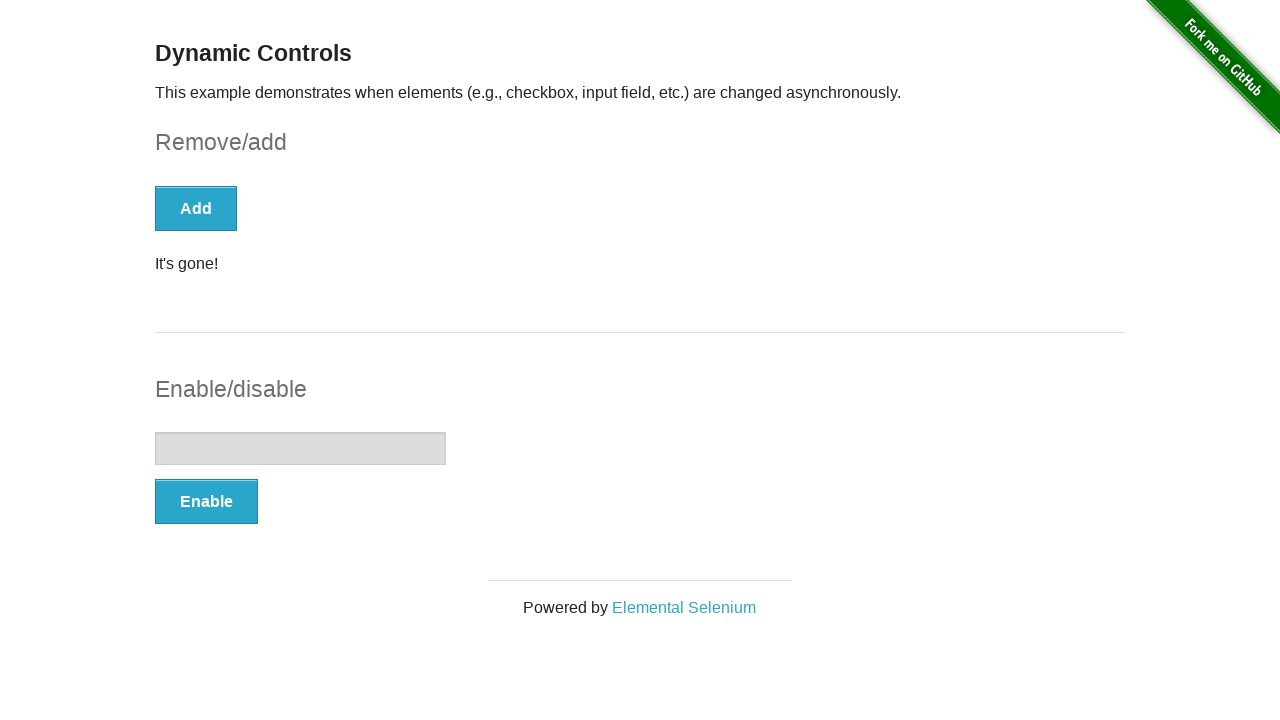

Clicked Add button to restore checkbox element at (196, 208) on xpath=//button[text()='Add']
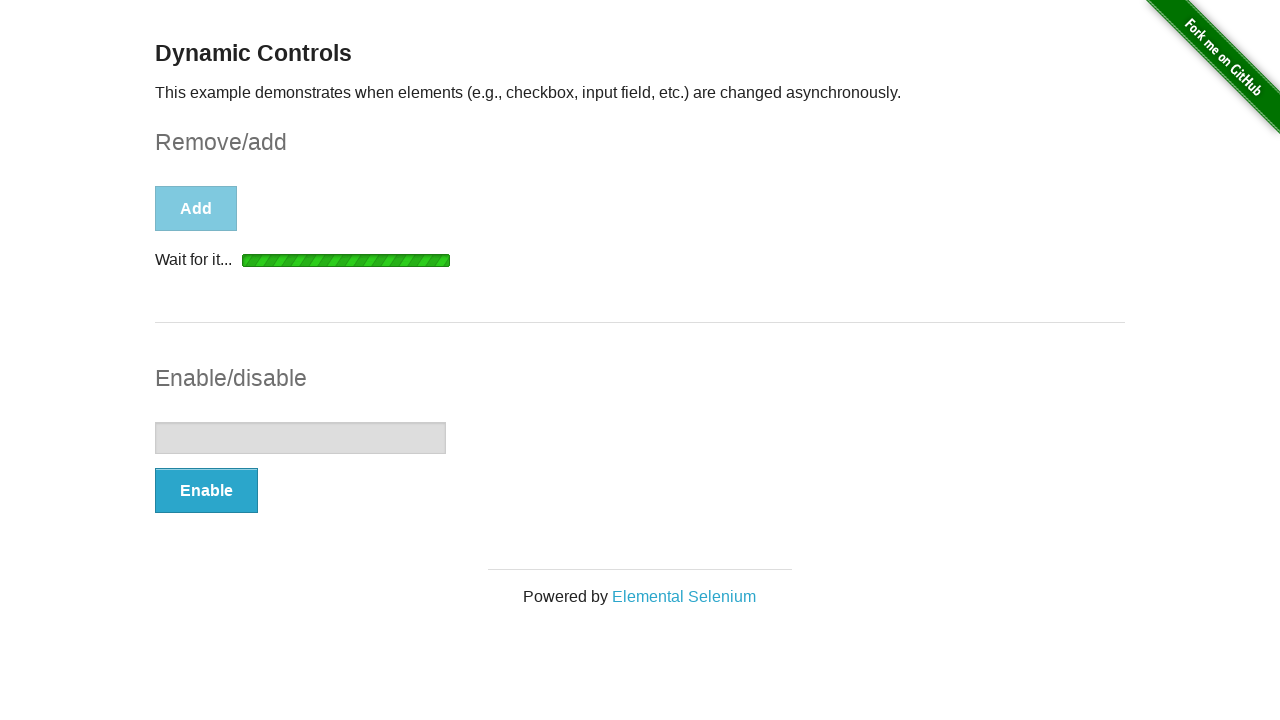

Loading indicator appeared after clicking Add
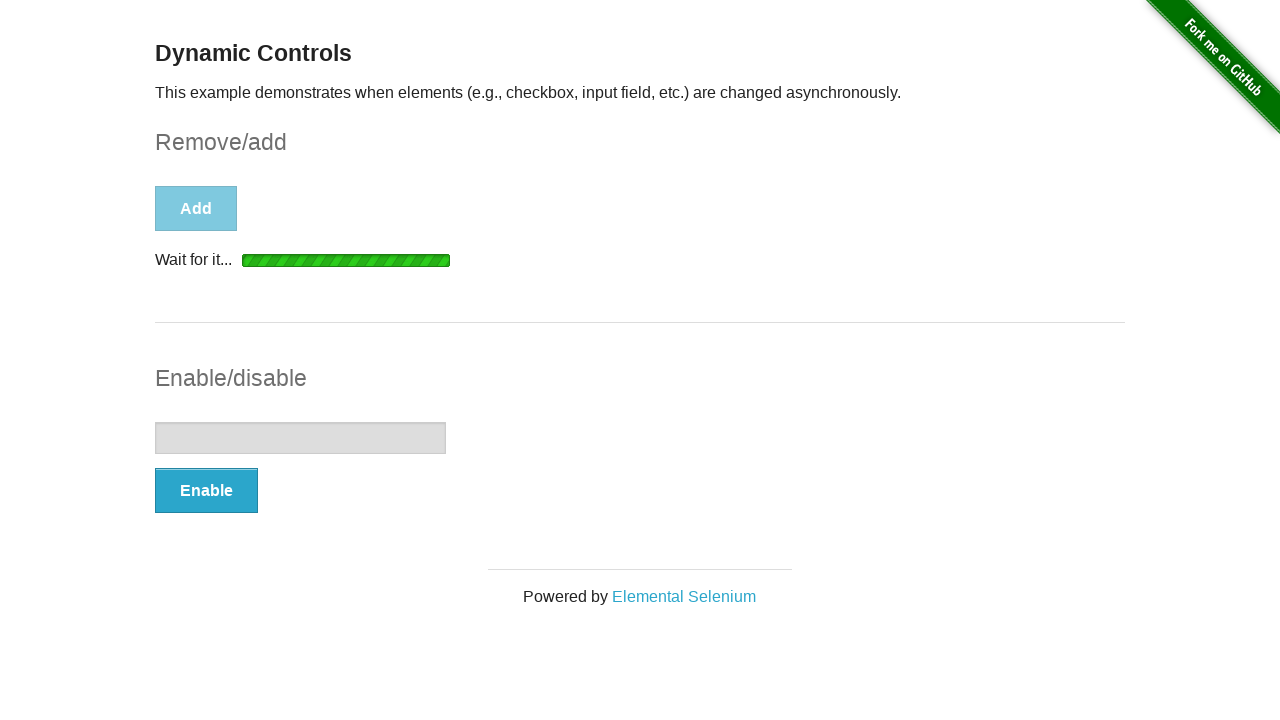

Loading indicator disappeared, add operation completed
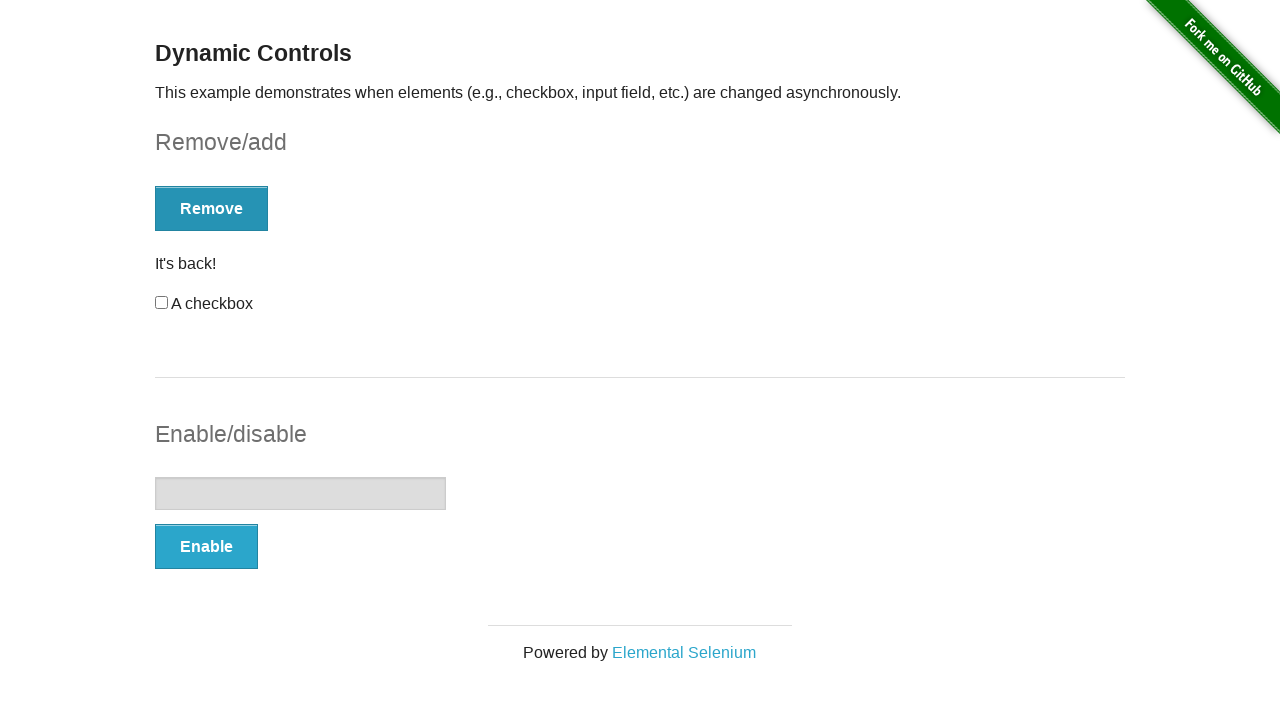

Waited for checkbox element to reappear in DOM
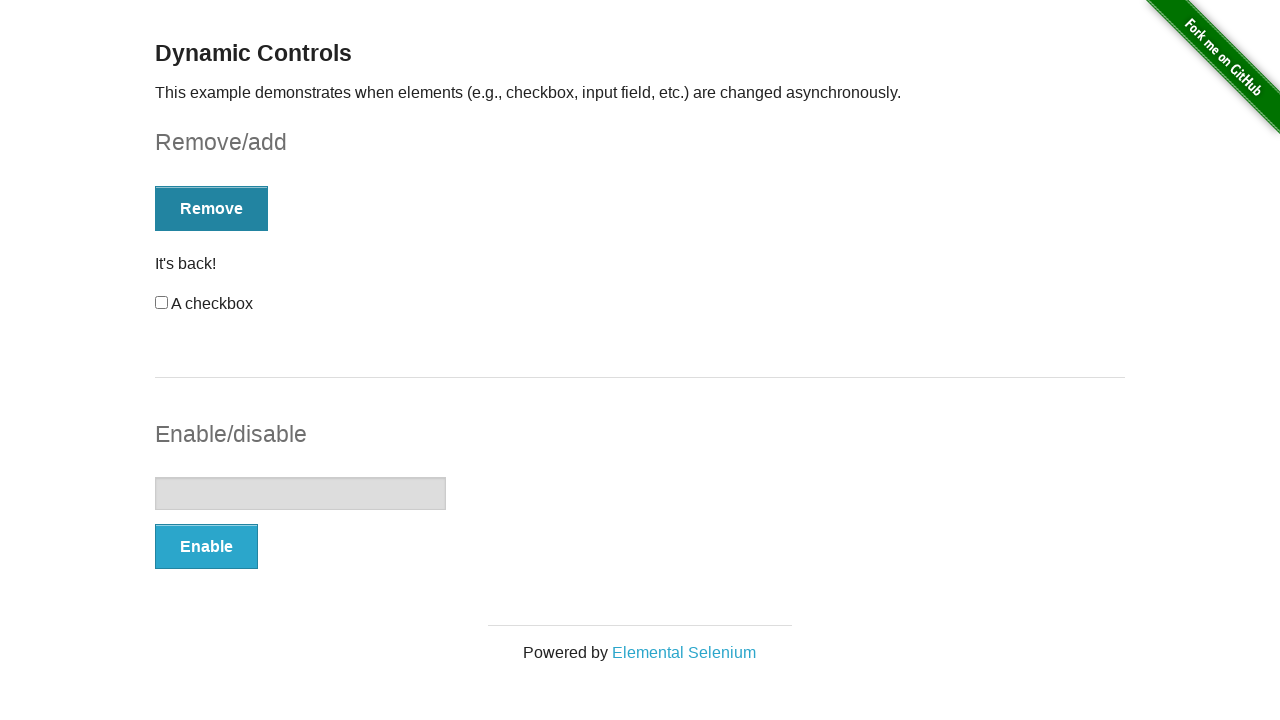

Verified checkbox is visible again after being restored
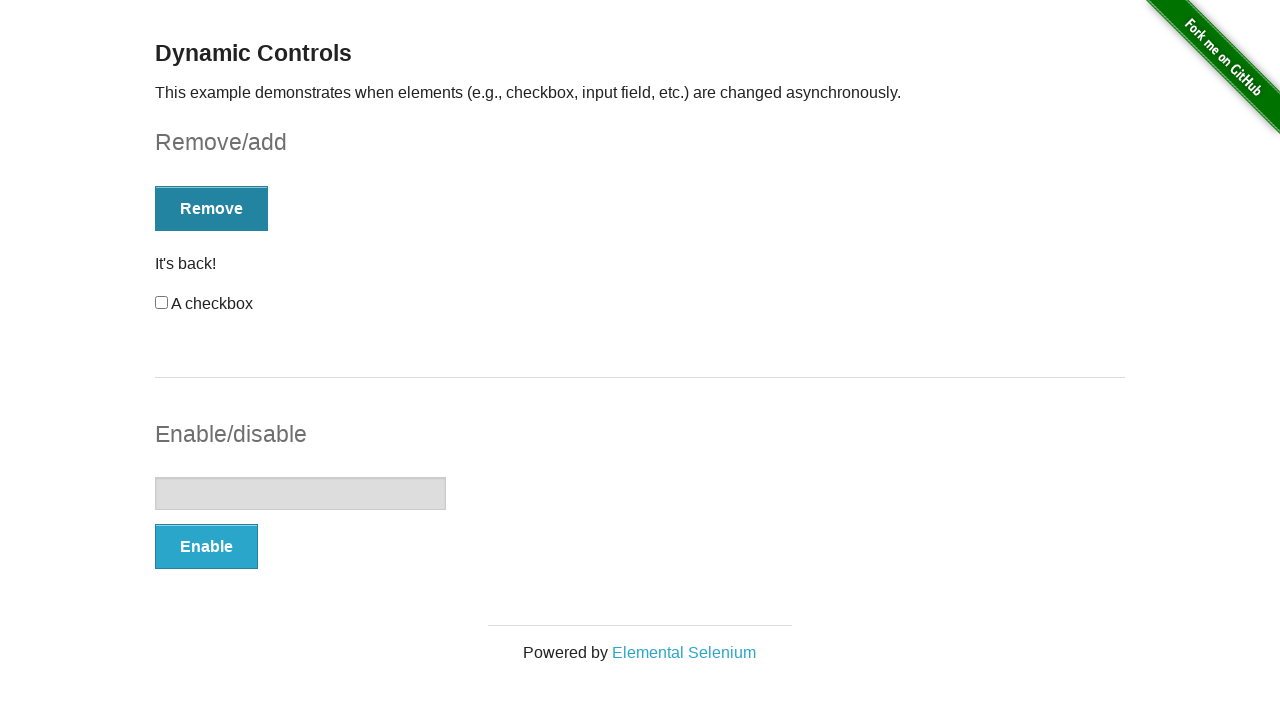

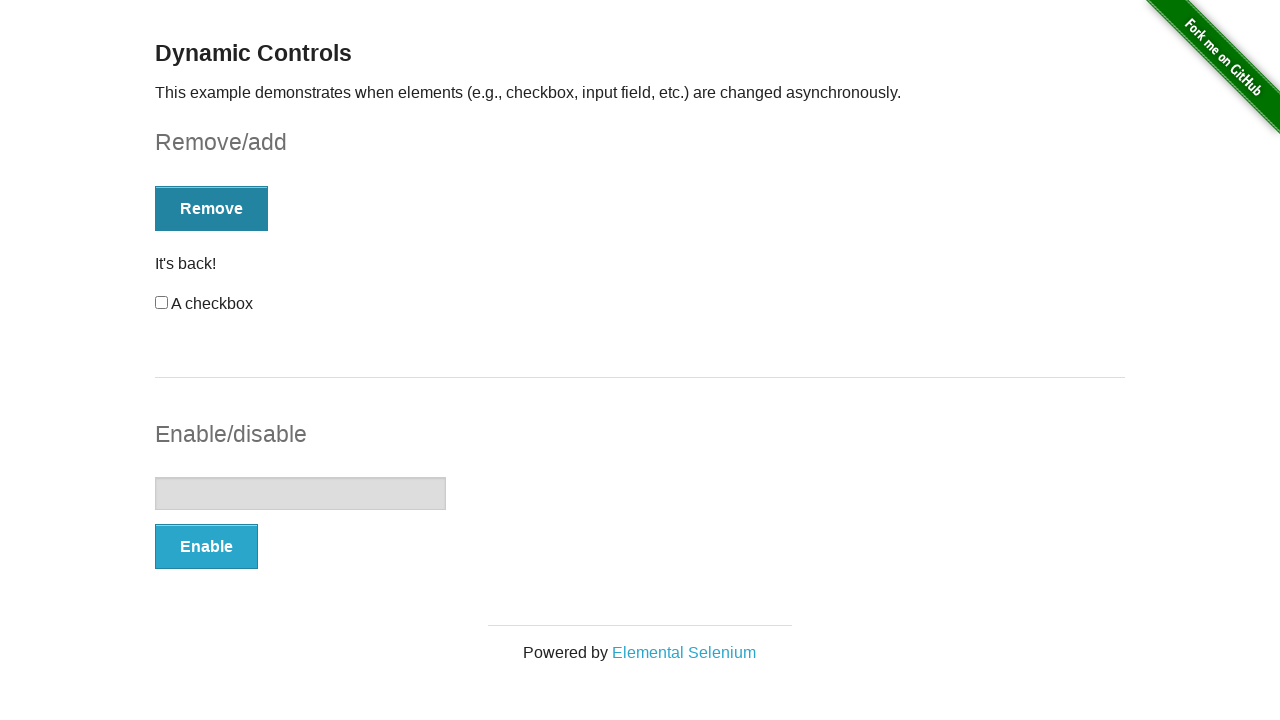